Tests page scrolling functionality by scrolling down 1000 pixels and then scrolling back up 1000 pixels on the buttons demo page.

Starting URL: https://demoqa.com/buttons

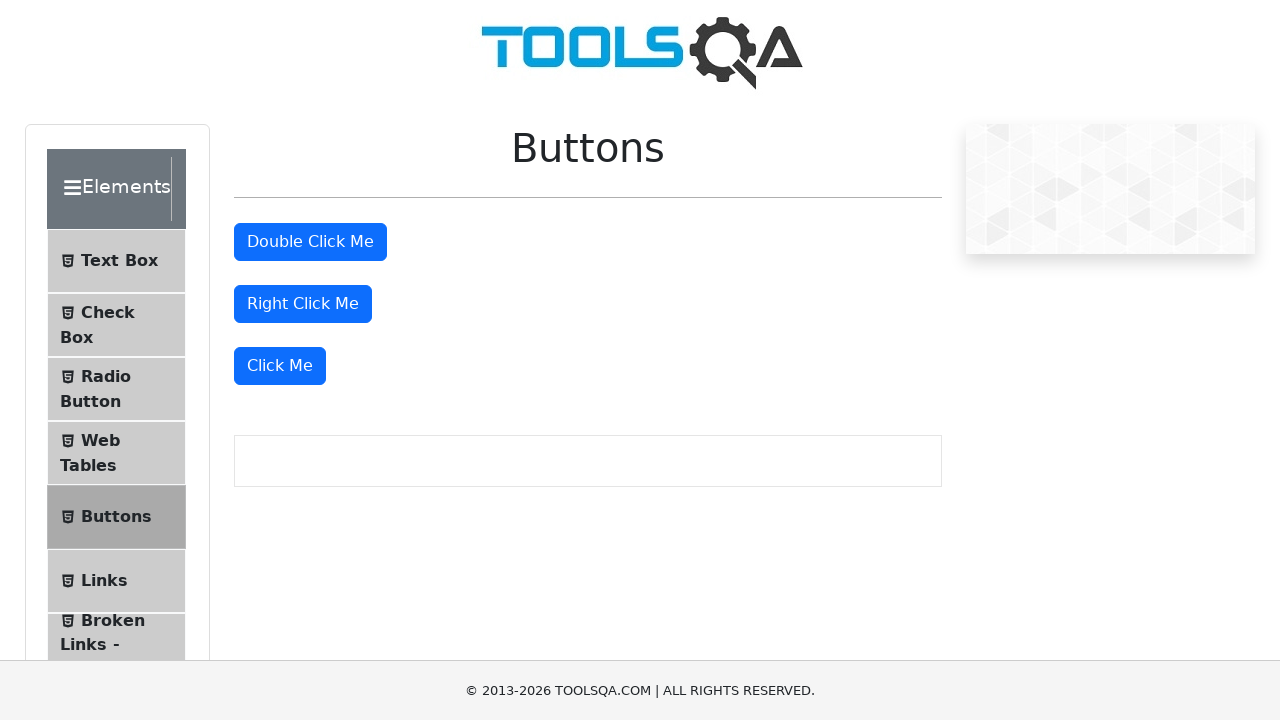

Scrolled down 1000 pixels on the page
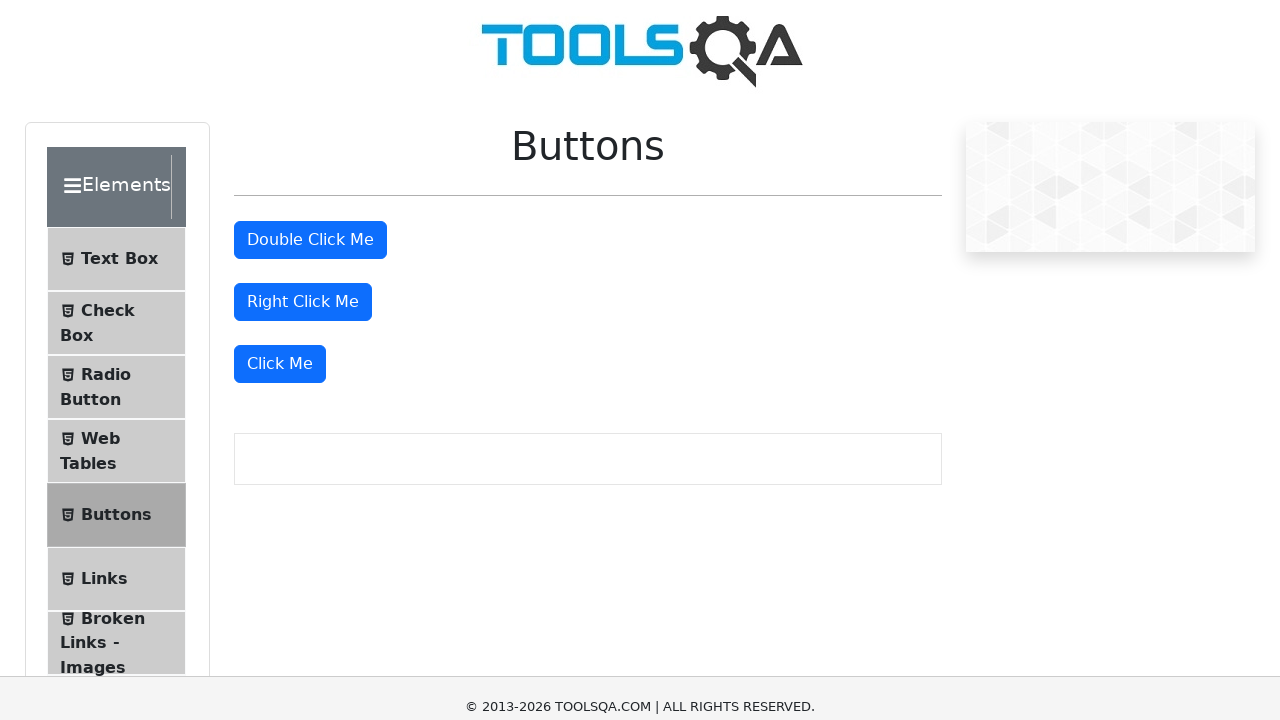

Waited 1000ms to observe scroll effect
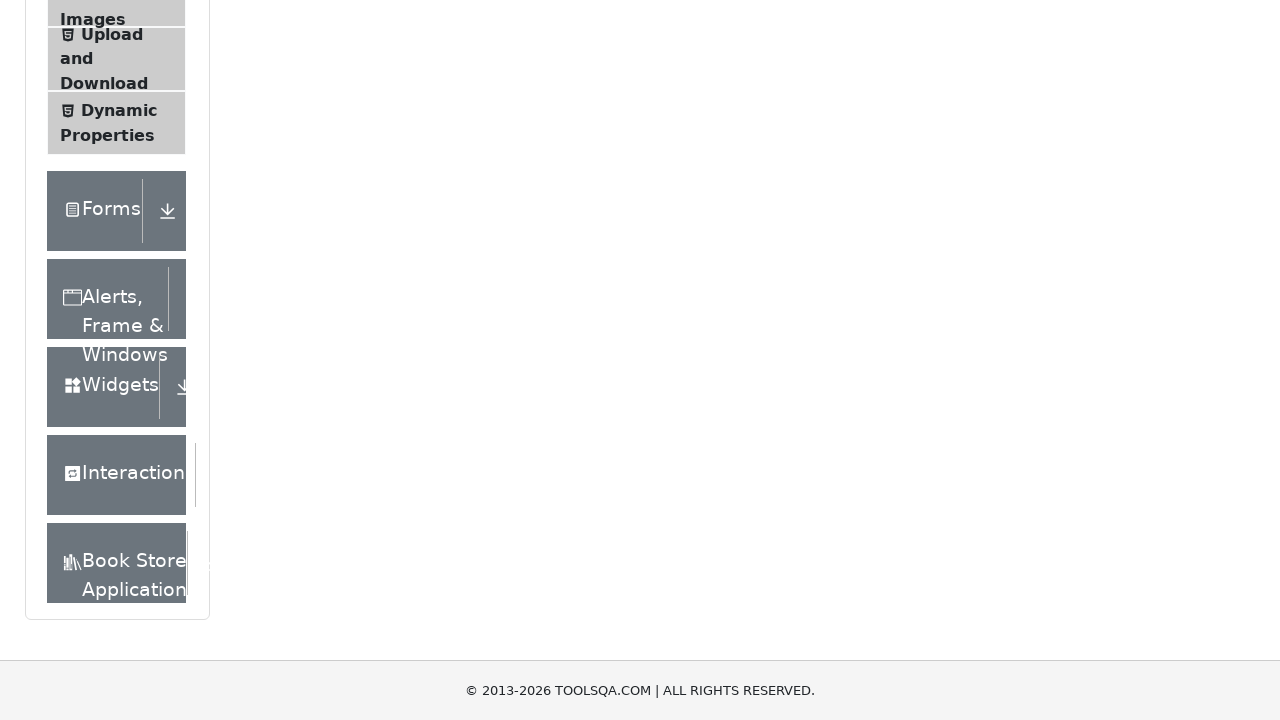

Scrolled back up 1000 pixels to original position
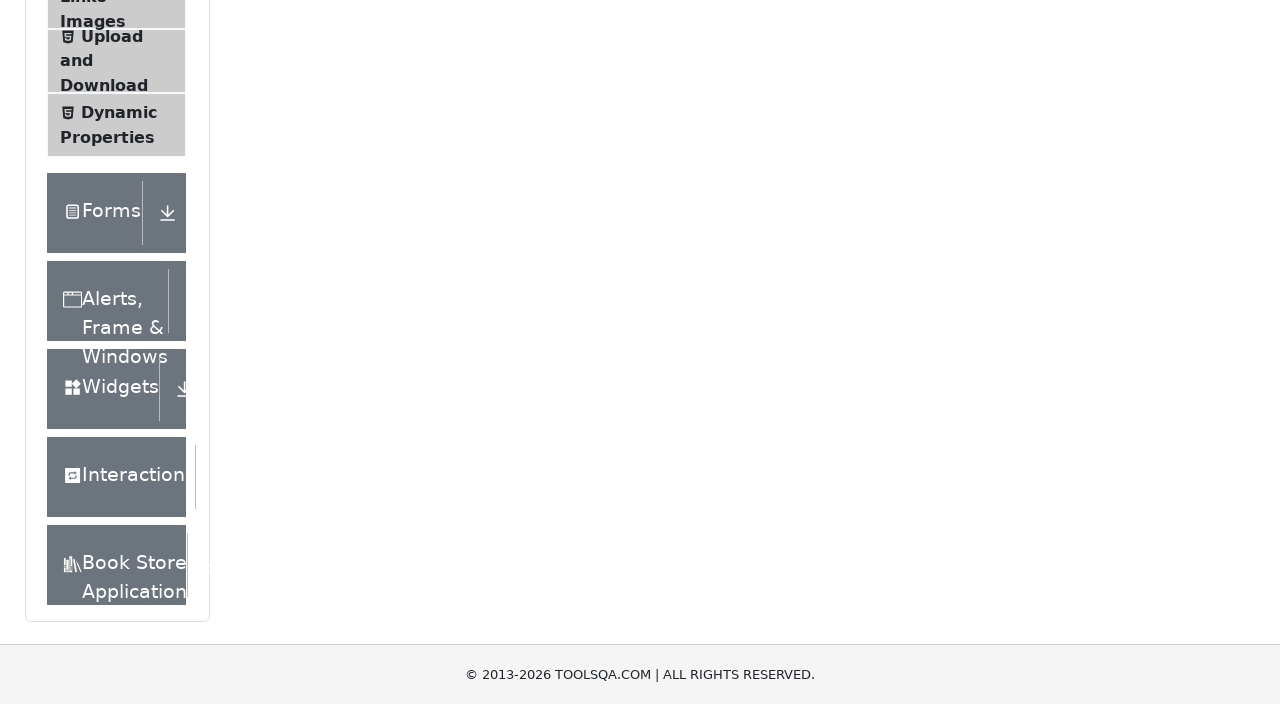

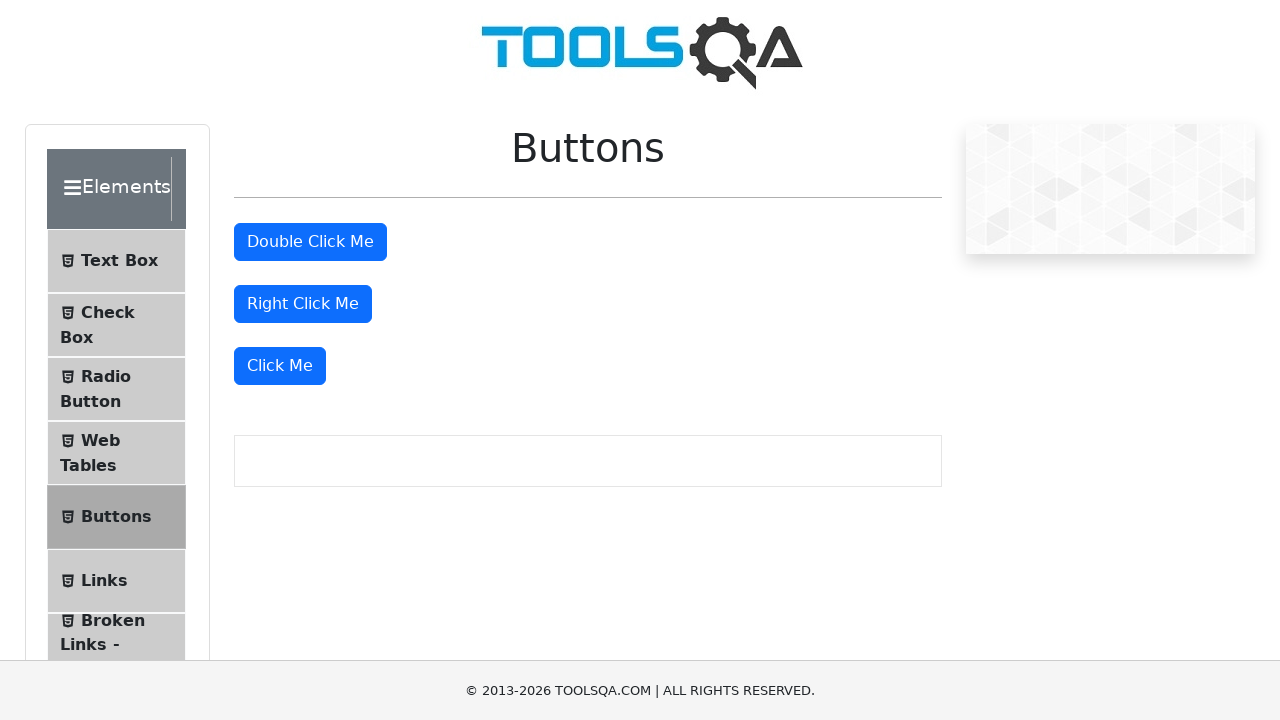